Tests dynamic element loading by clicking a start button and waiting for a welcome message to appear on the page.

Starting URL: https://syntaxprojects.com/dynamic-elements-loading.php

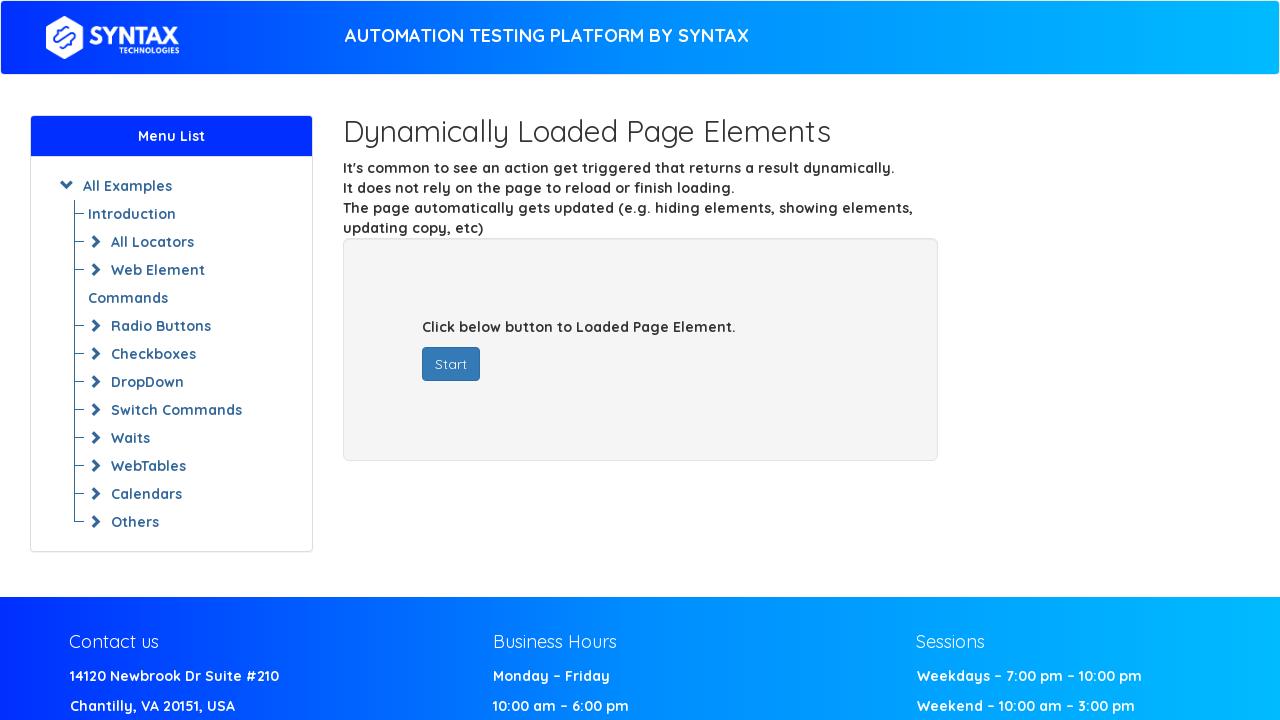

Clicked the start button at (451, 364) on #startButton
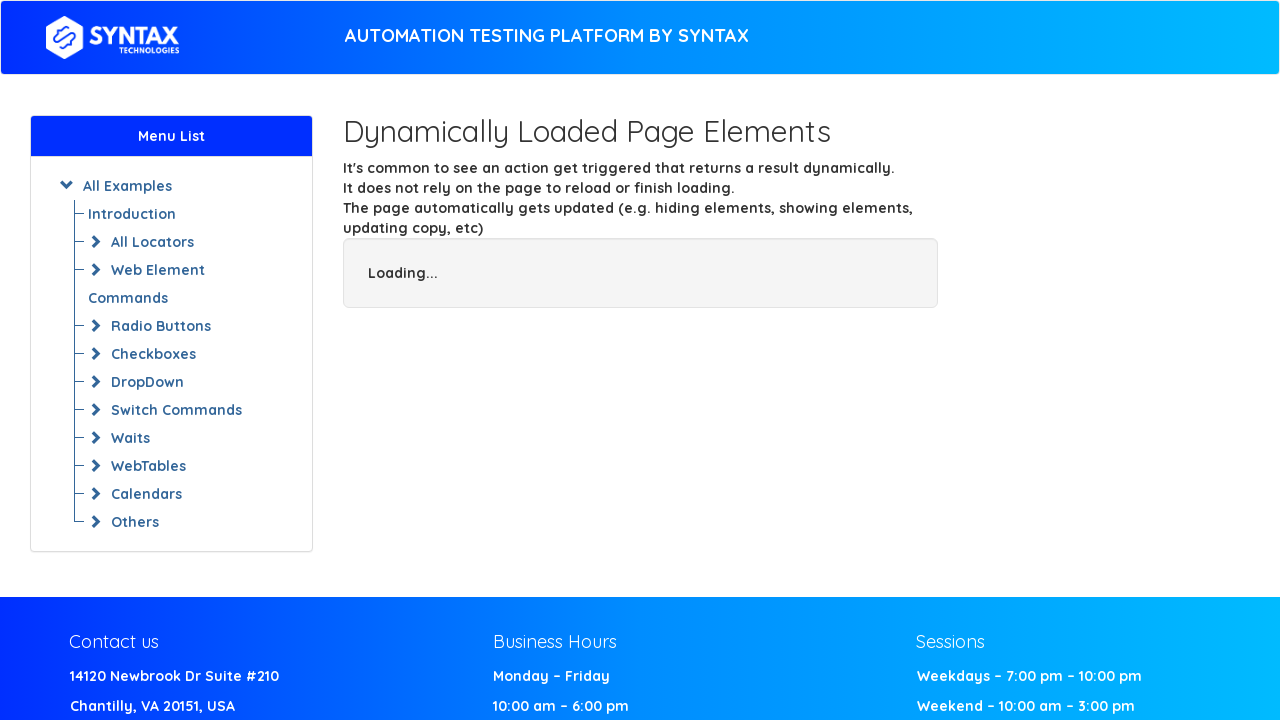

Waited for welcome message to appear
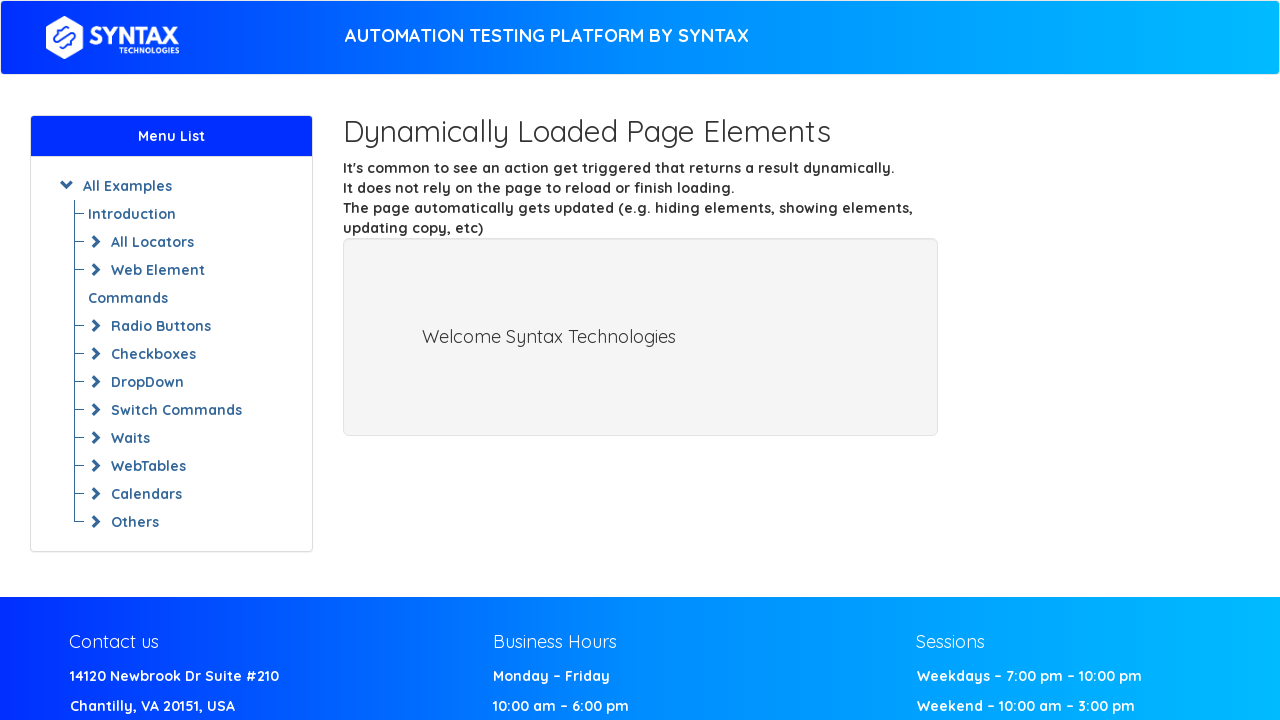

Located the welcome text element
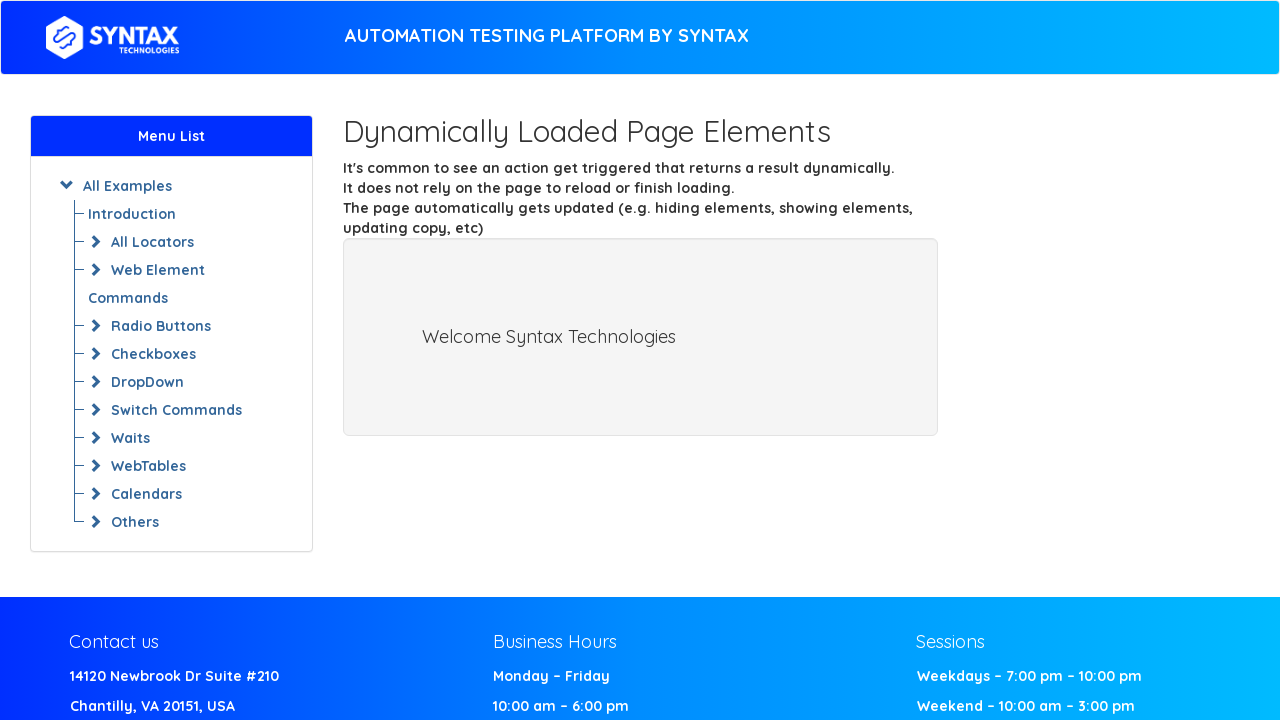

Verified the welcome text is visible
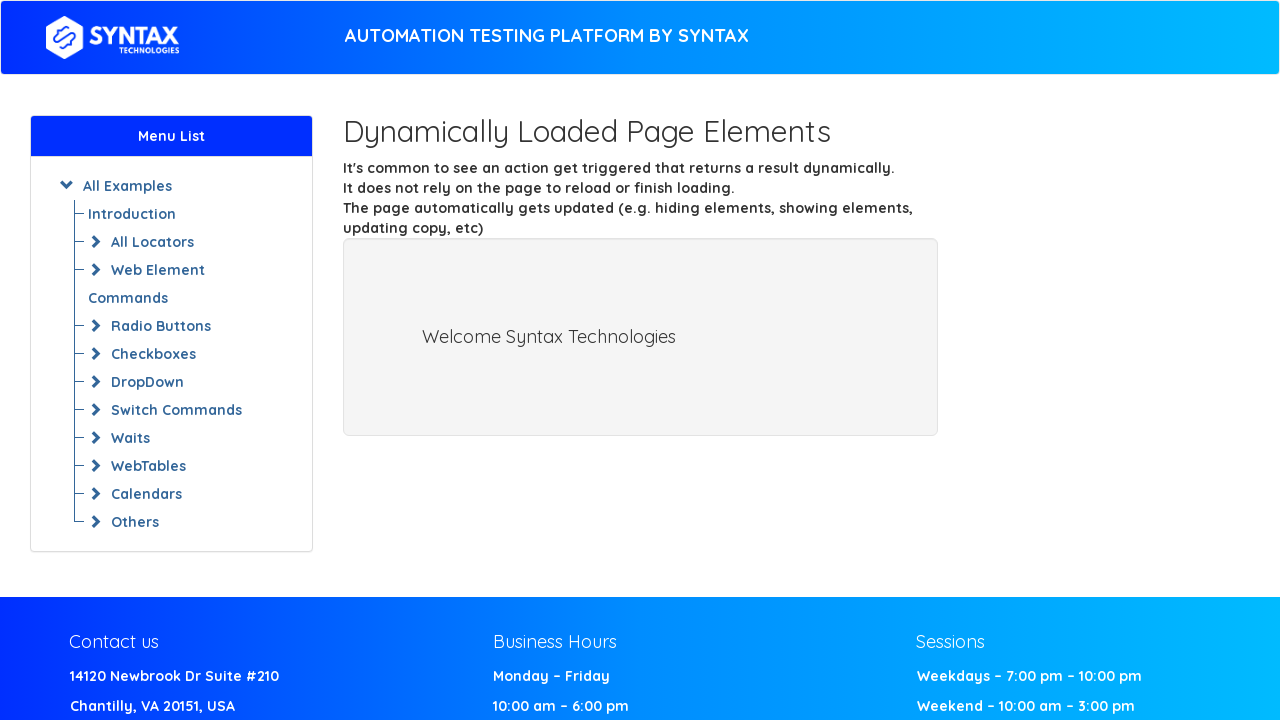

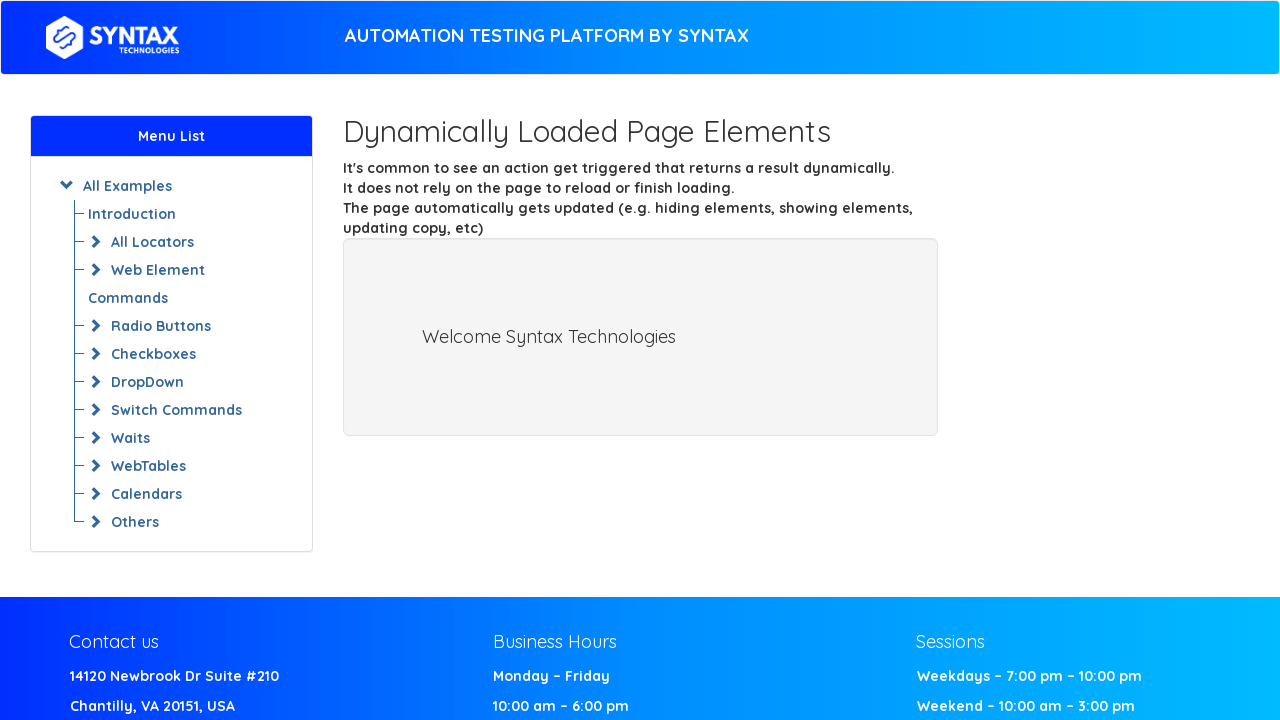